Tests JavaScript prompt dialog by clicking a button, entering text into the prompt, accepting it, and verifying the entered text appears in the result

Starting URL: https://the-internet.herokuapp.com/javascript_alerts

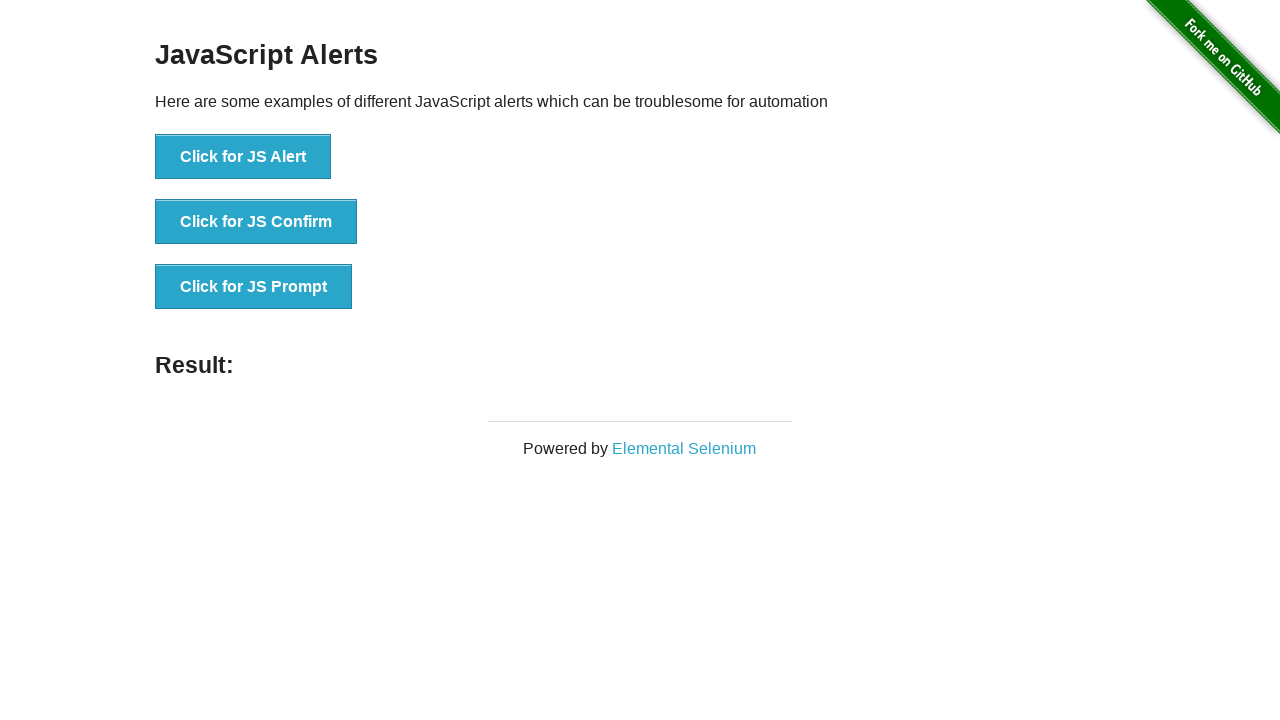

Set up dialog handler to accept prompt with text 'TestUser123'
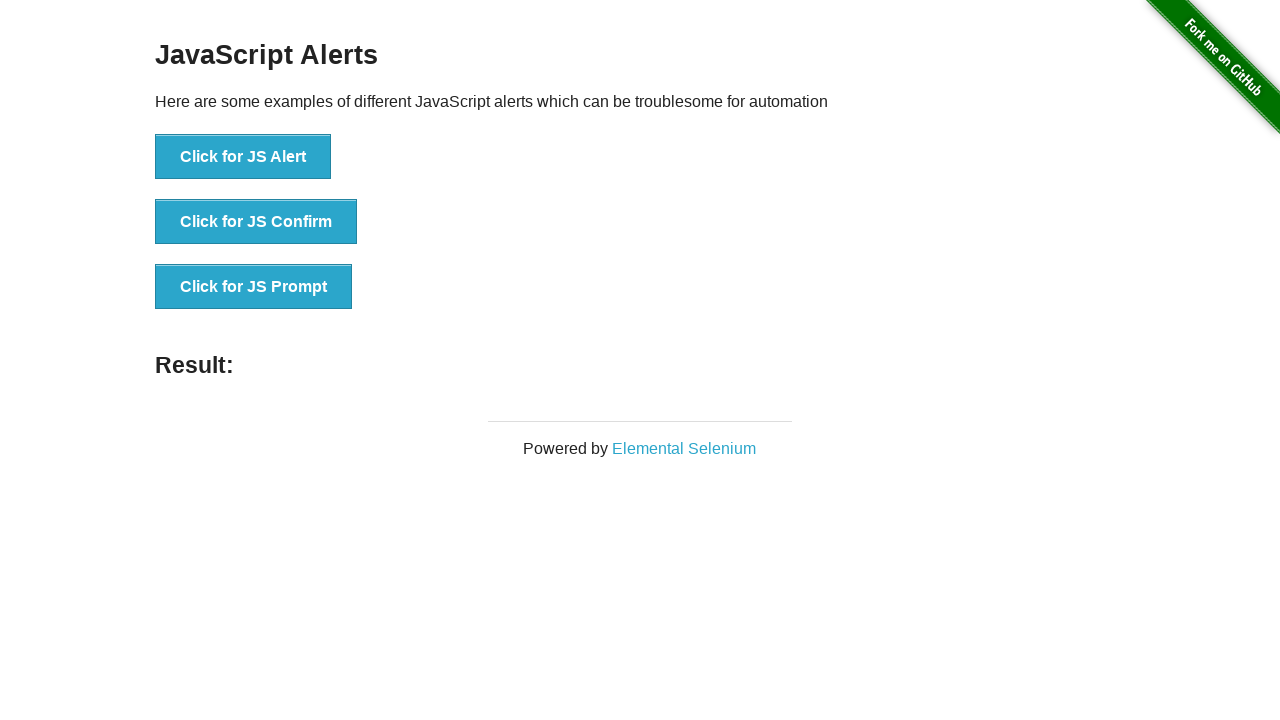

Clicked button to trigger JavaScript prompt dialog at (254, 287) on xpath=//button[@onclick='jsPrompt()']
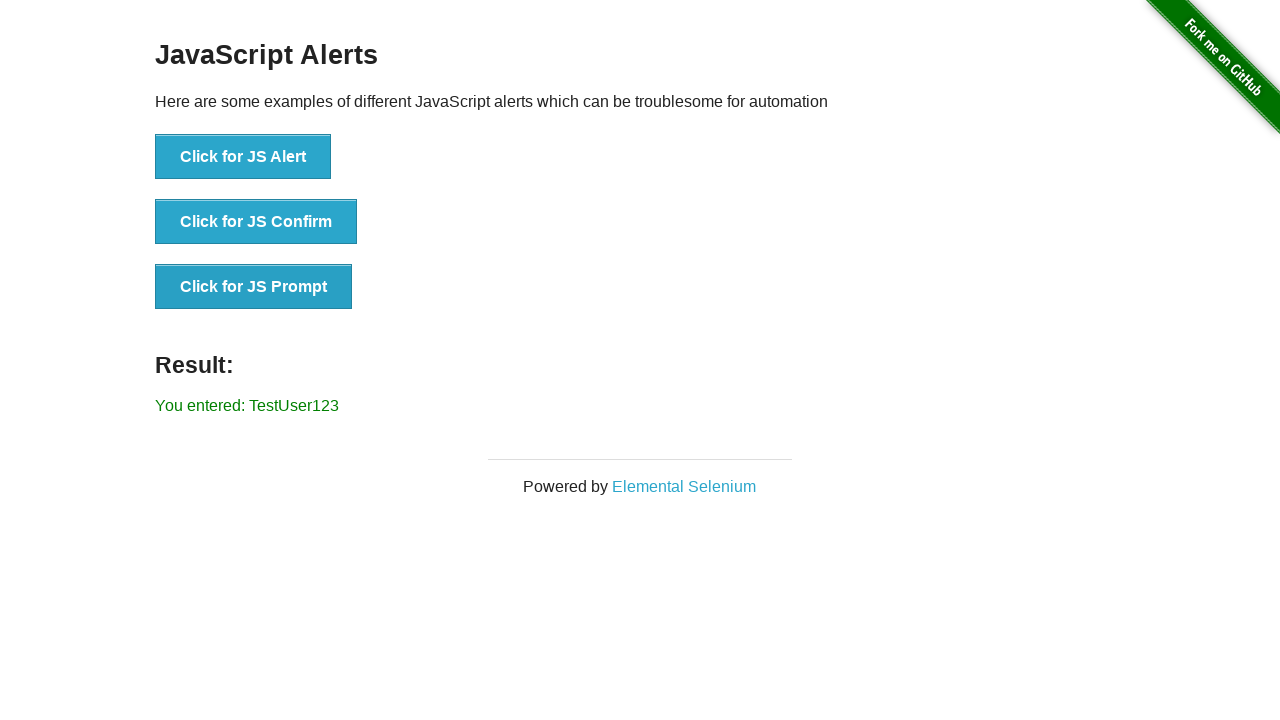

Retrieved result text from #result element
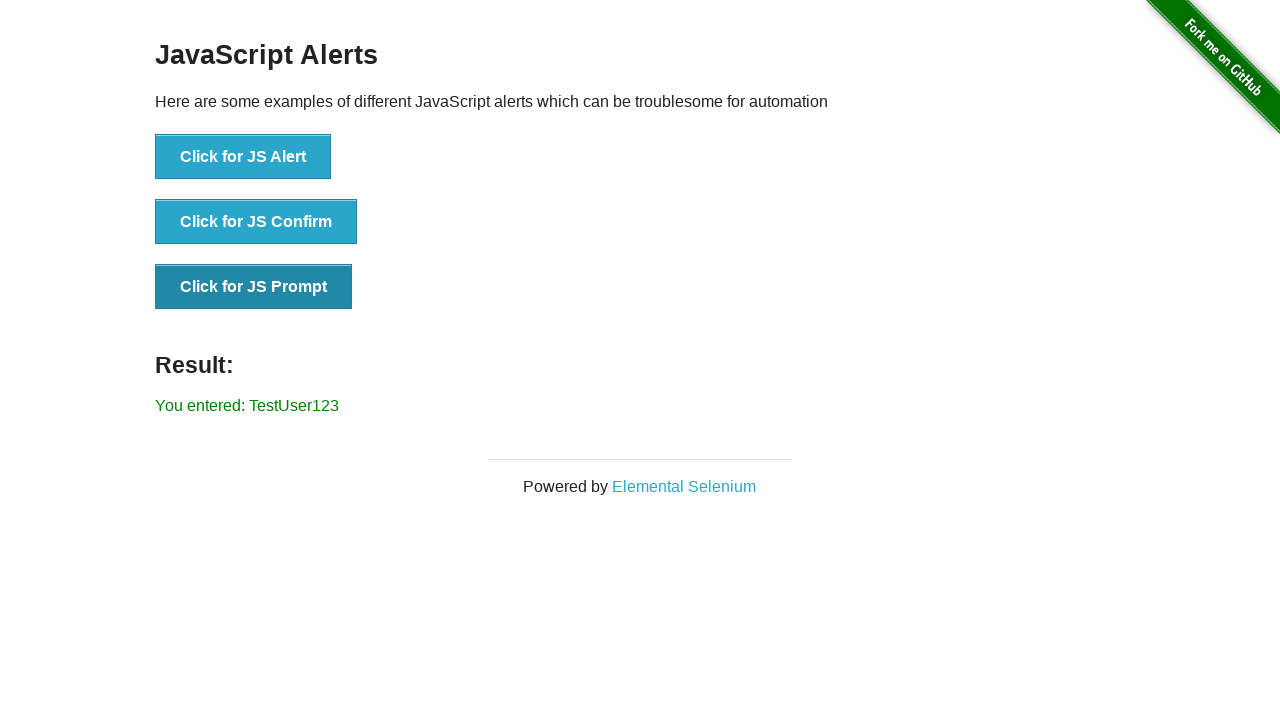

Verified that 'TestUser123' appears in the result text
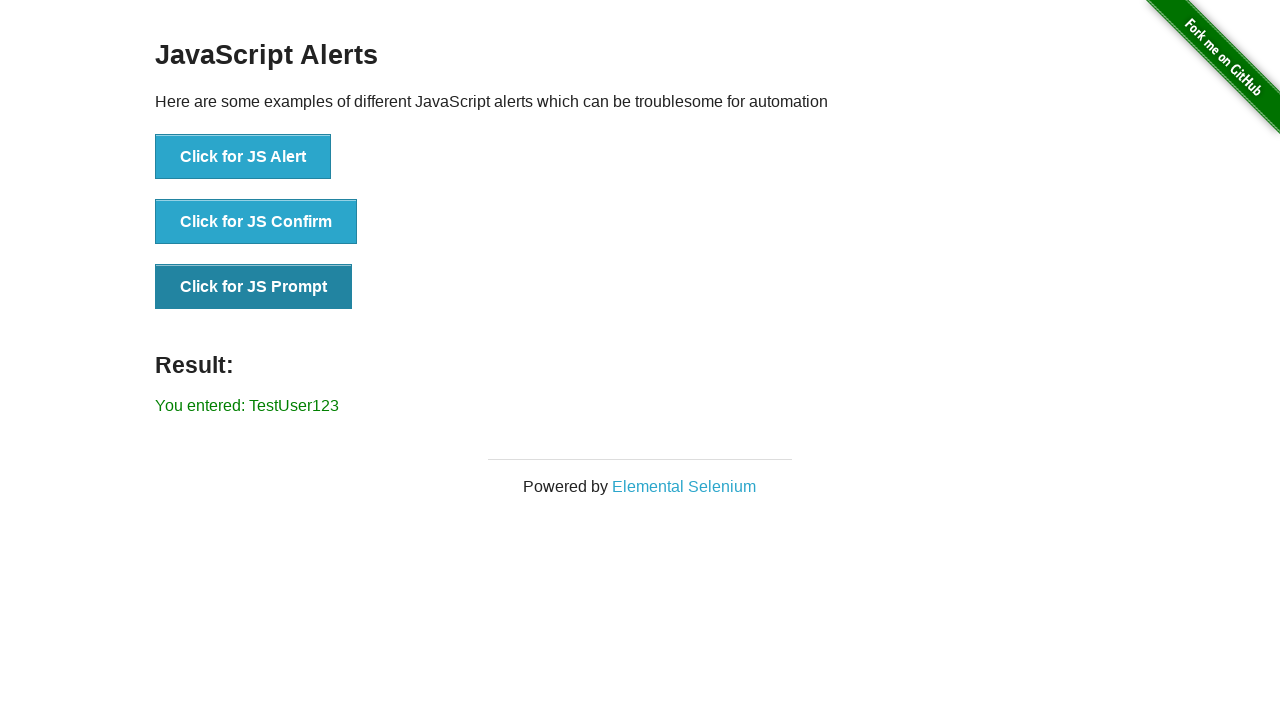

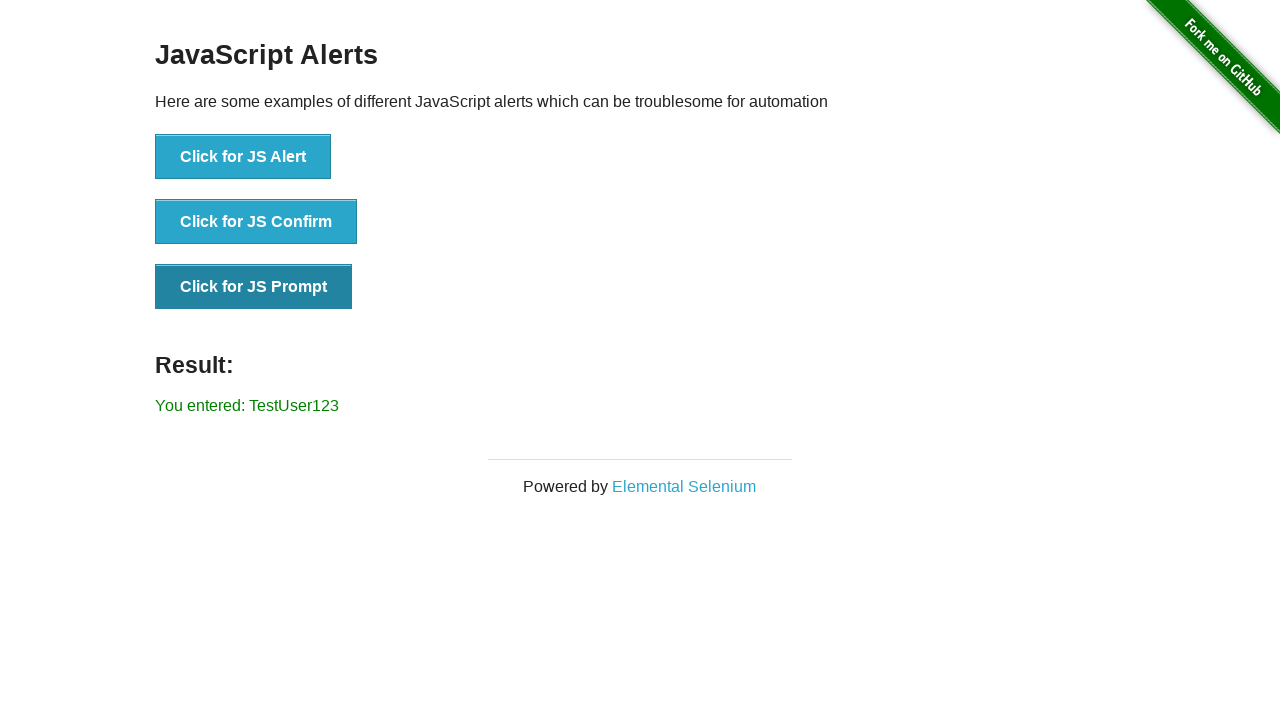